Tests radio button functionality by selecting a radio button from a group of citizenship options on an HTML tutorial page

Starting URL: https://tutorialehtml.com/en/html-tutorial-radio-buttons

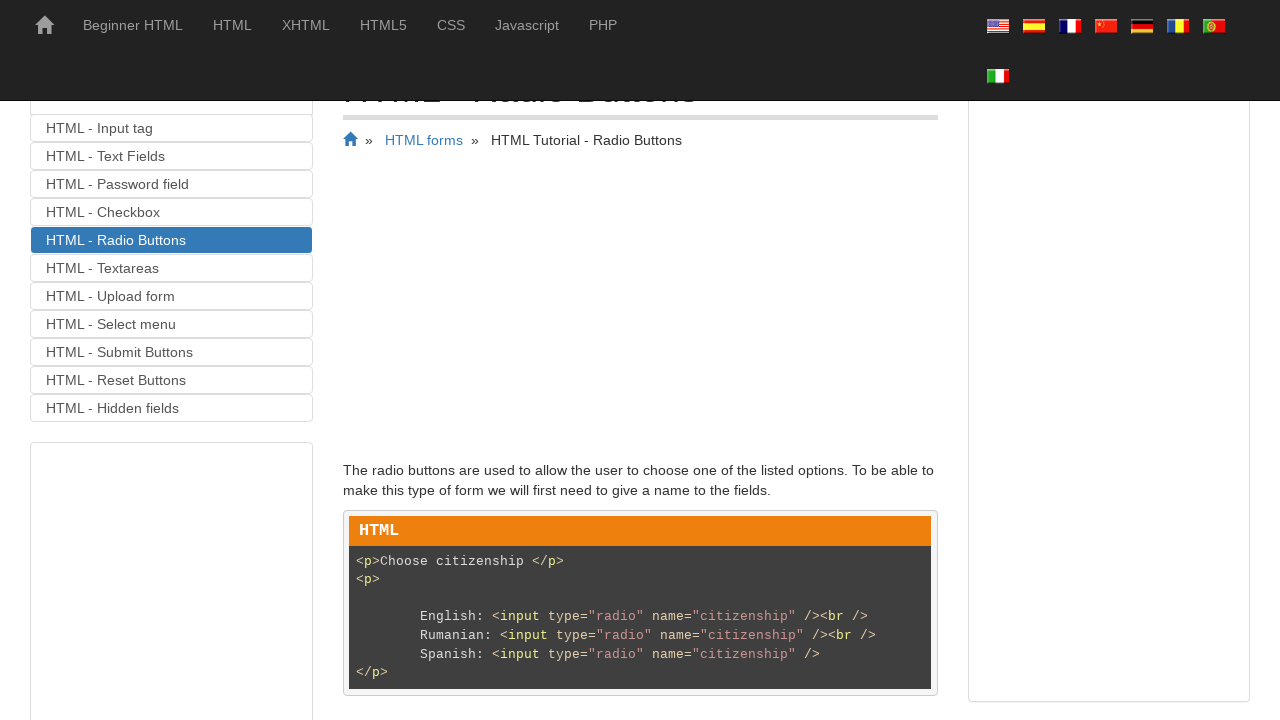

Located all radio buttons with name 'citizenship'
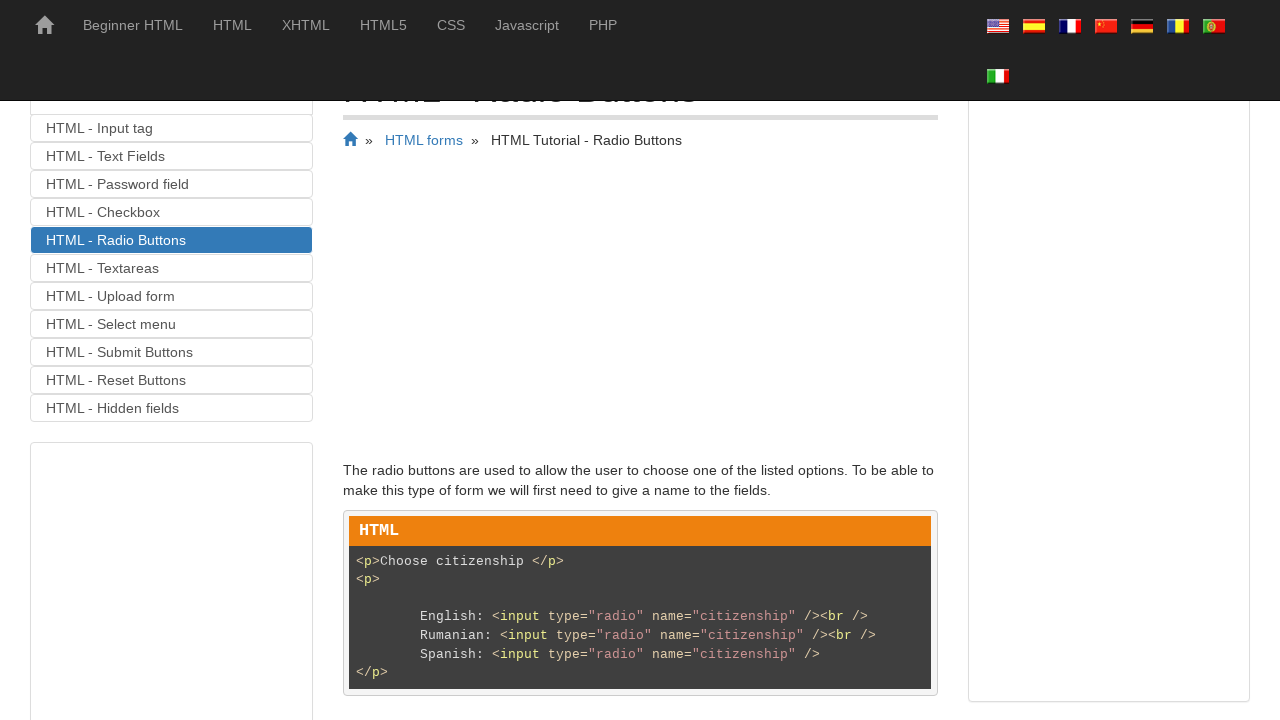

Clicked the second radio button from citizenship options at (442, 361) on input[name='citizenship'] >> nth=1
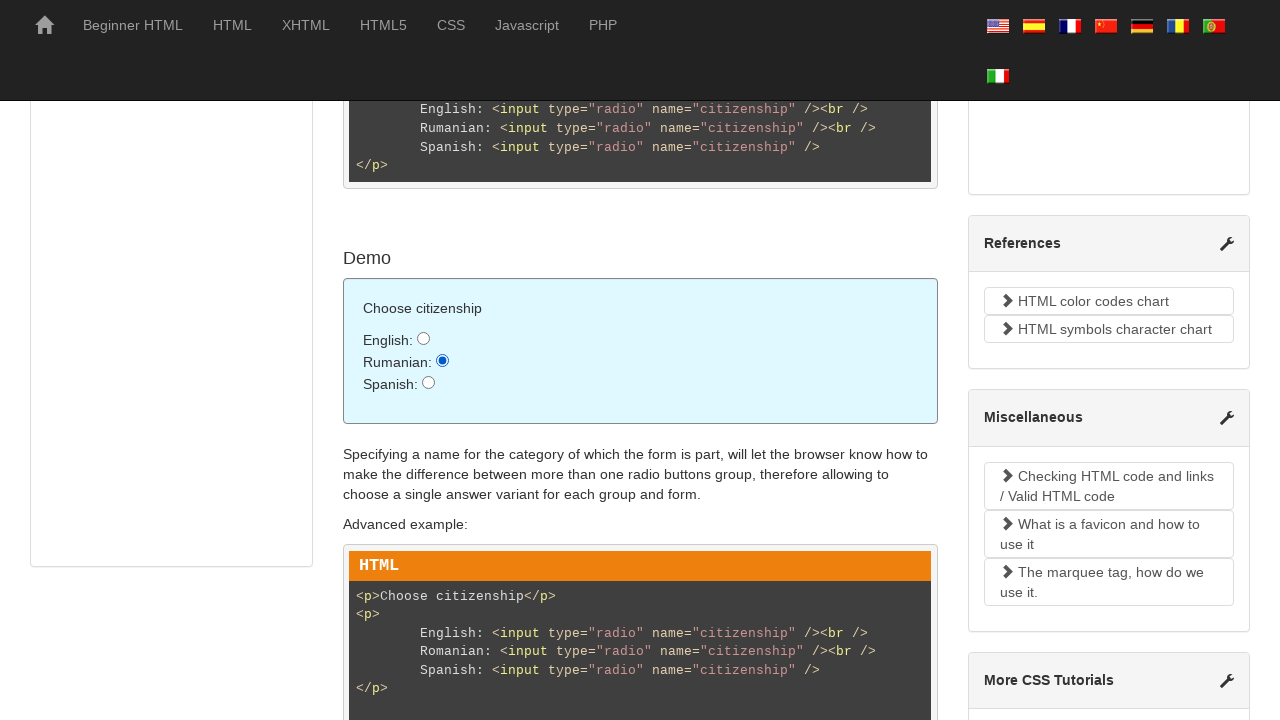

Waited 500ms for radio button selection to complete
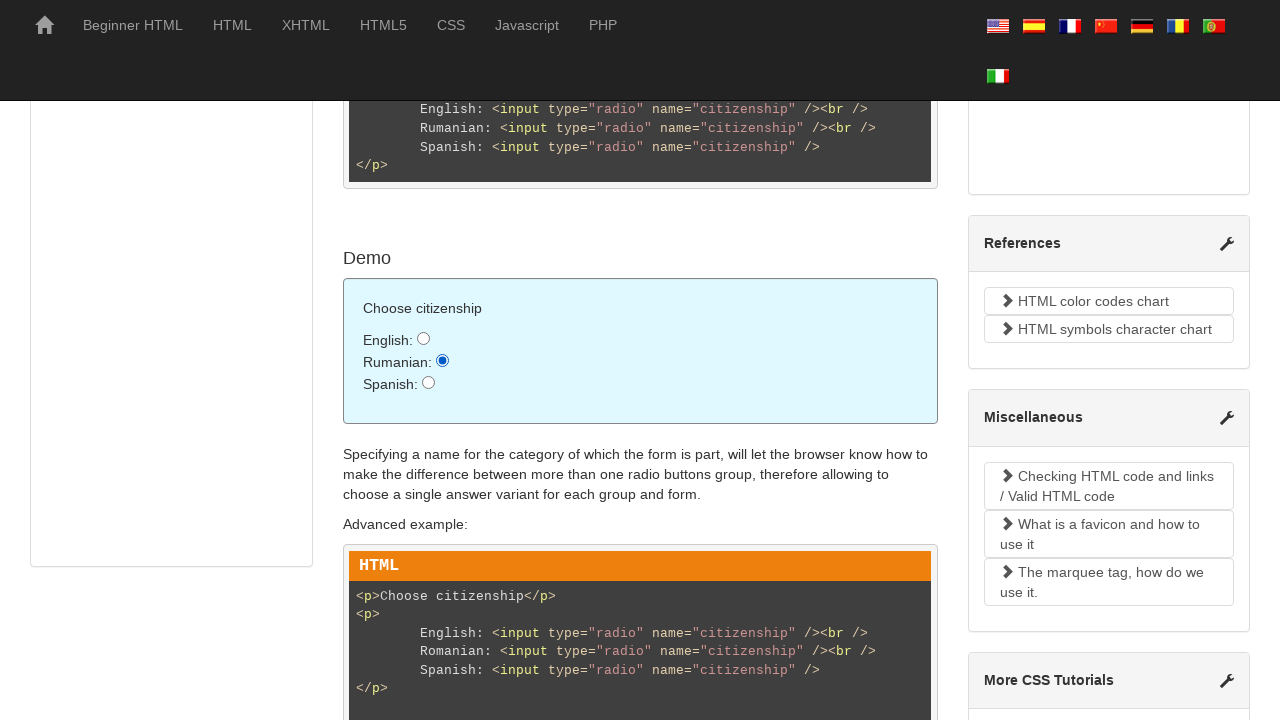

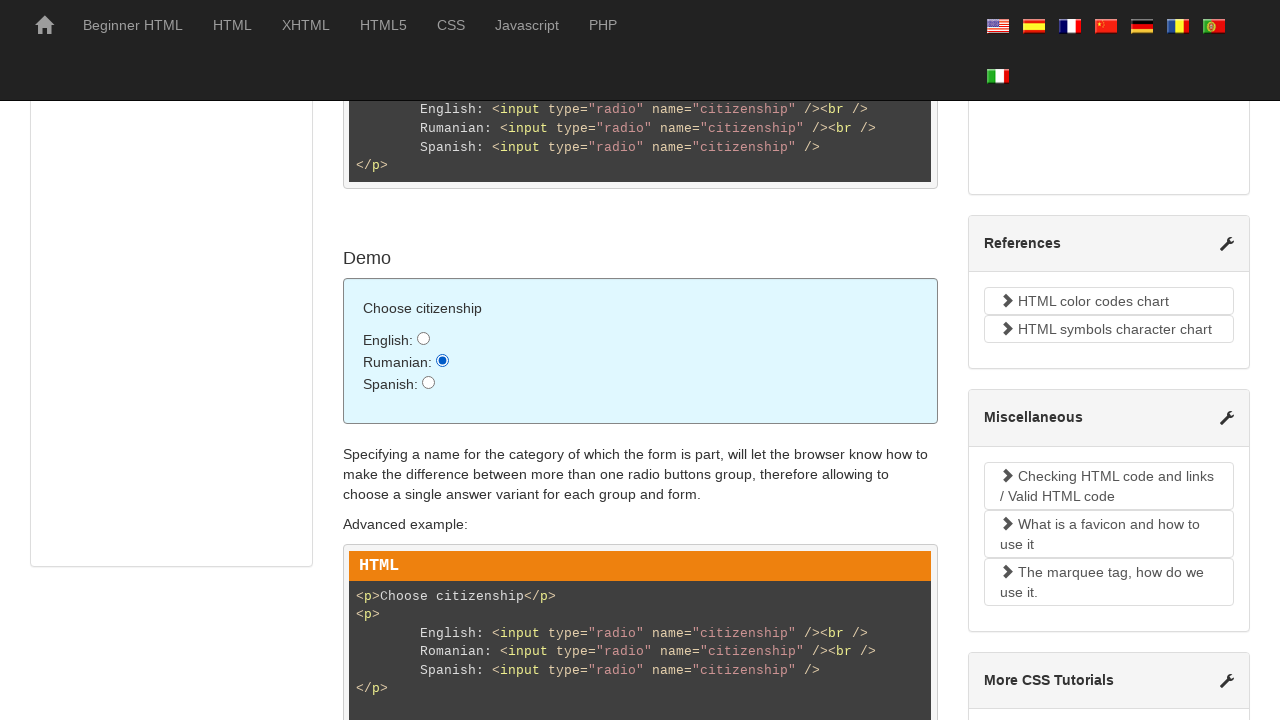